Tests adding a todo item to a sample todo application by entering text in the input field and submitting it, then verifying the todo was added

Starting URL: https://lambdatest.github.io/sample-todo-app/

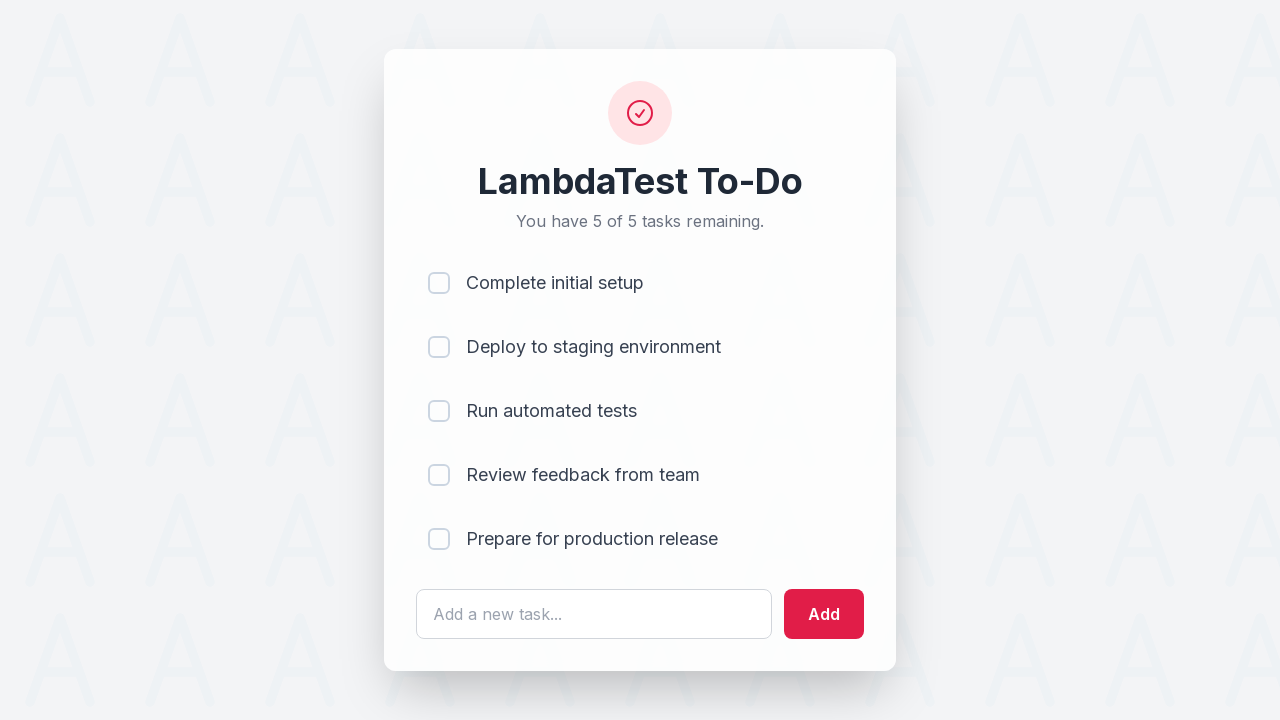

Filled todo input field with 'Learn Selenium' on #sampletodotext
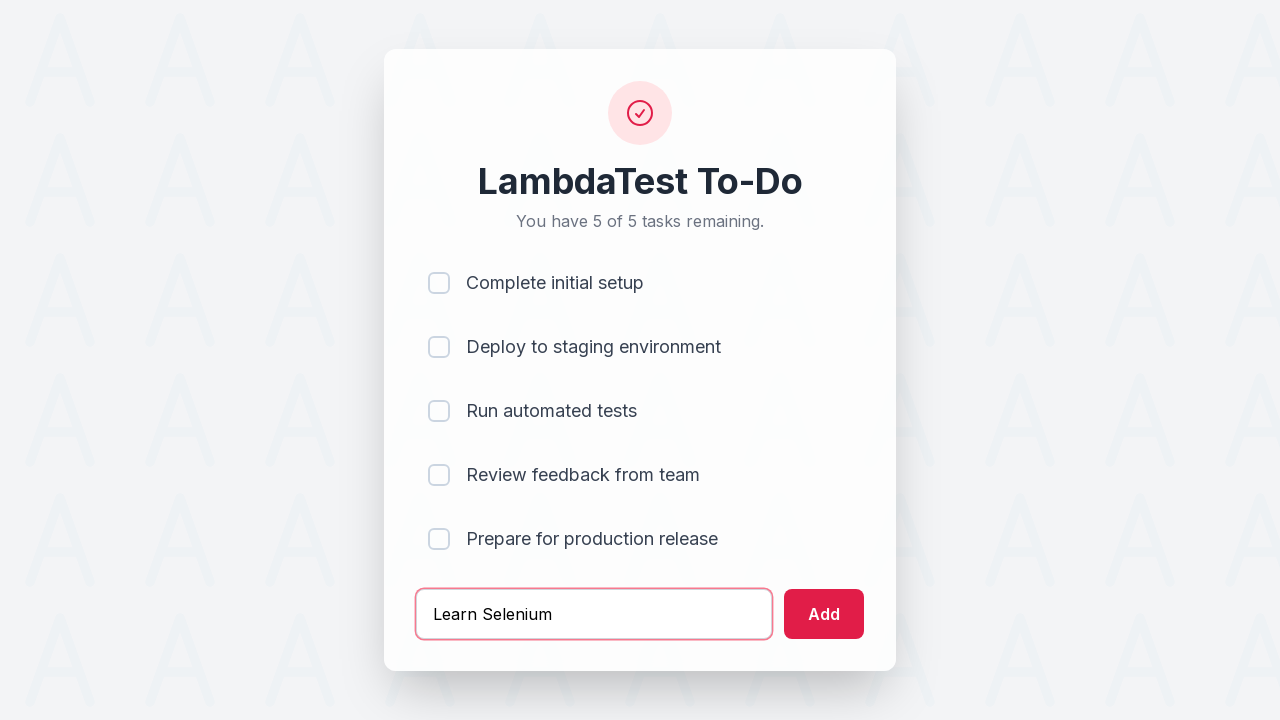

Pressed Enter to submit the todo item on #sampletodotext
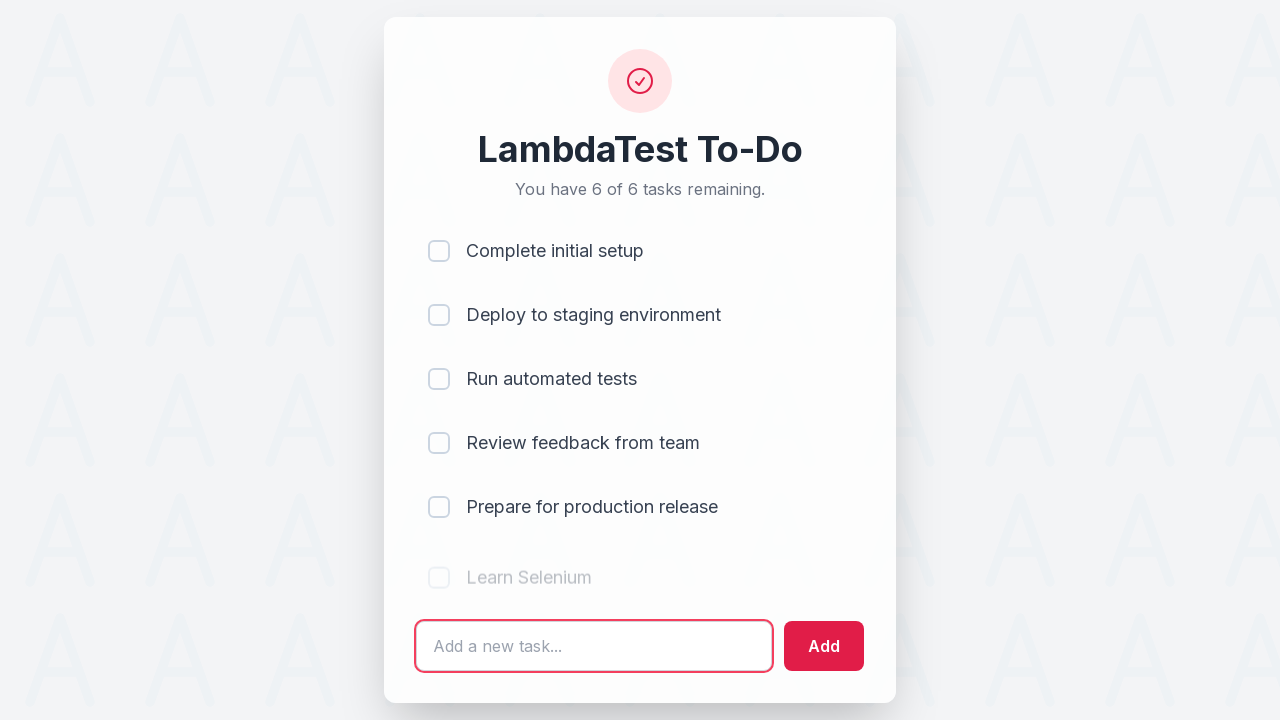

Todo item successfully added and appeared in the list
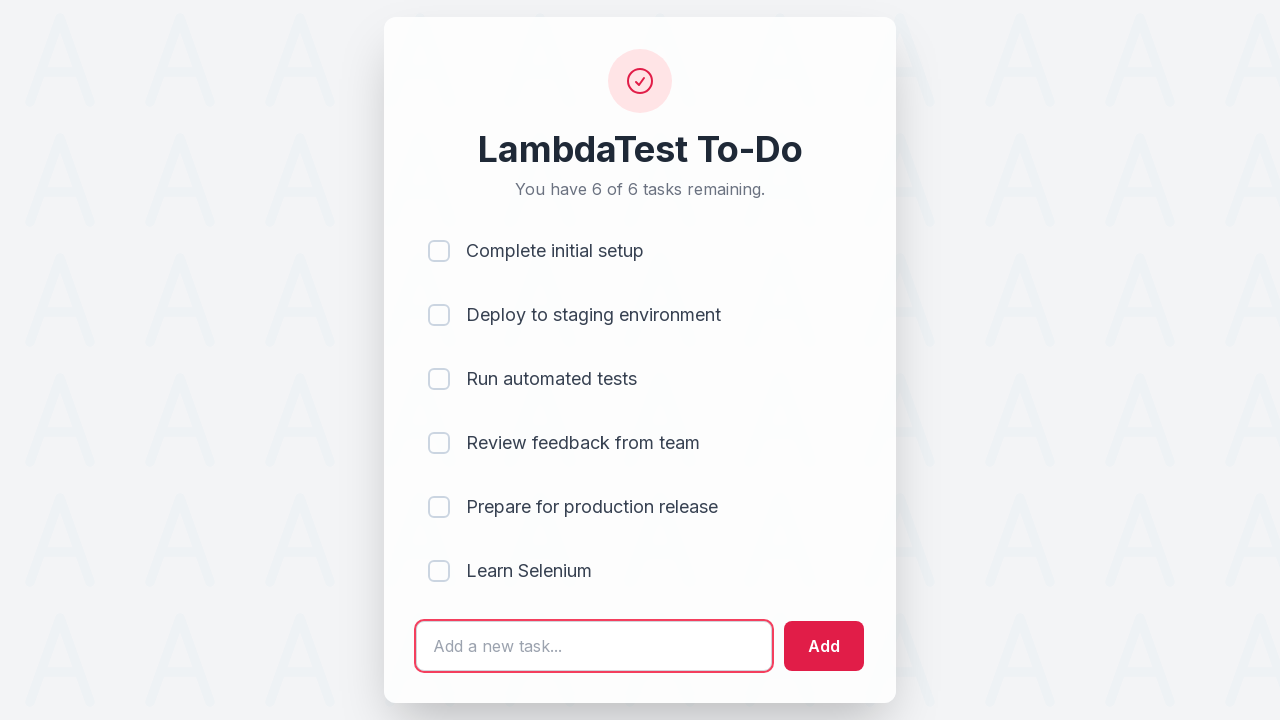

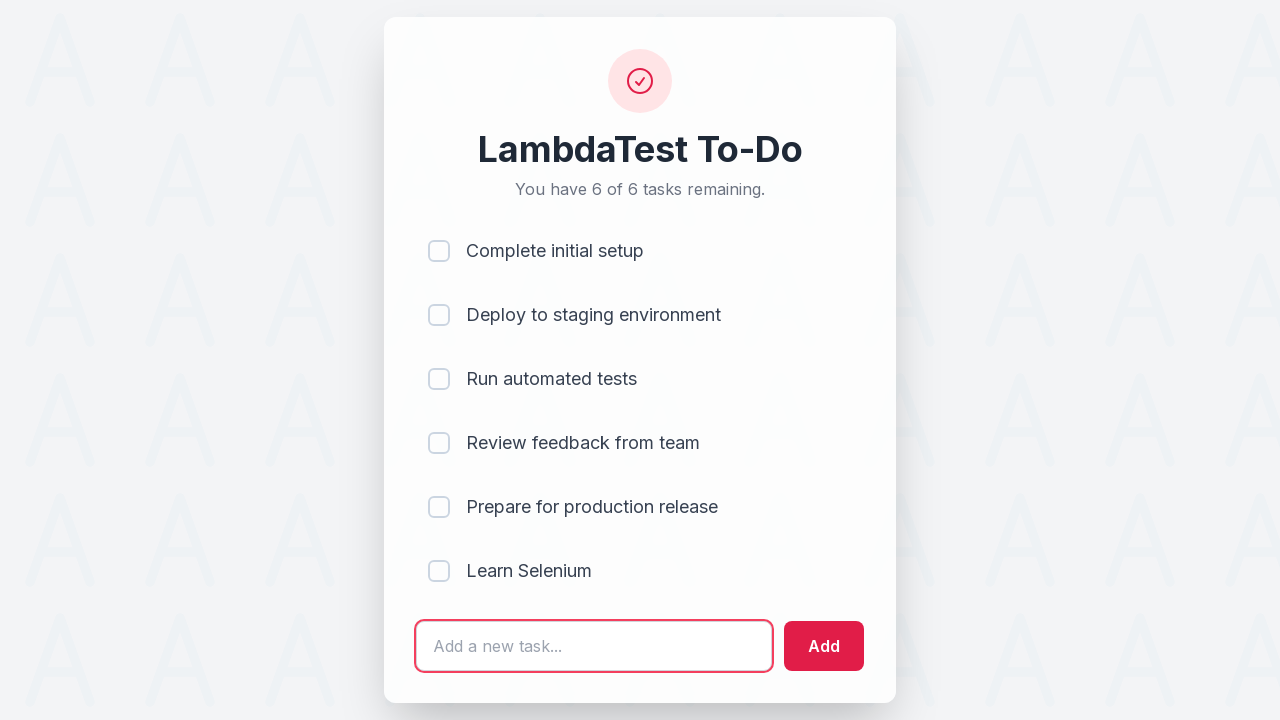